Tests the search functionality on a French student housing website by entering a location (Île-de-France) in the search field, clicking the search button, and verifying that search results are displayed.

Starting URL: https://trouverunlogement.lescrous.fr/

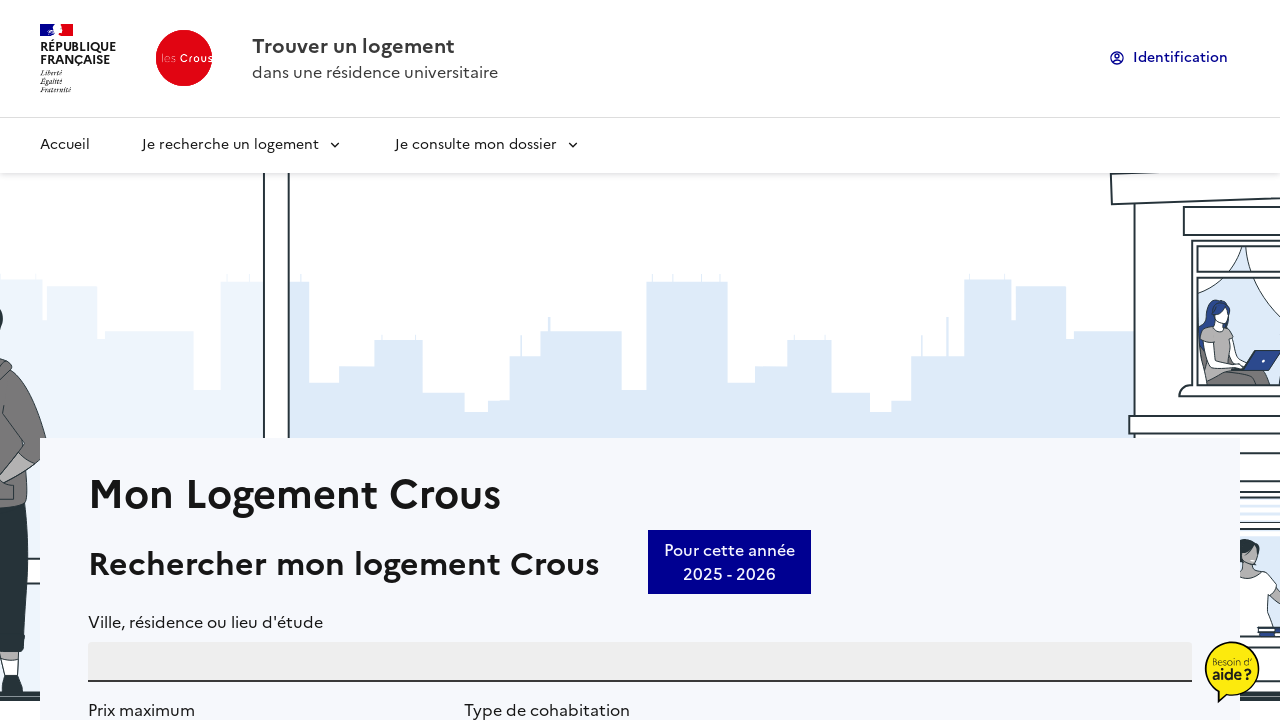

Location search input field loaded
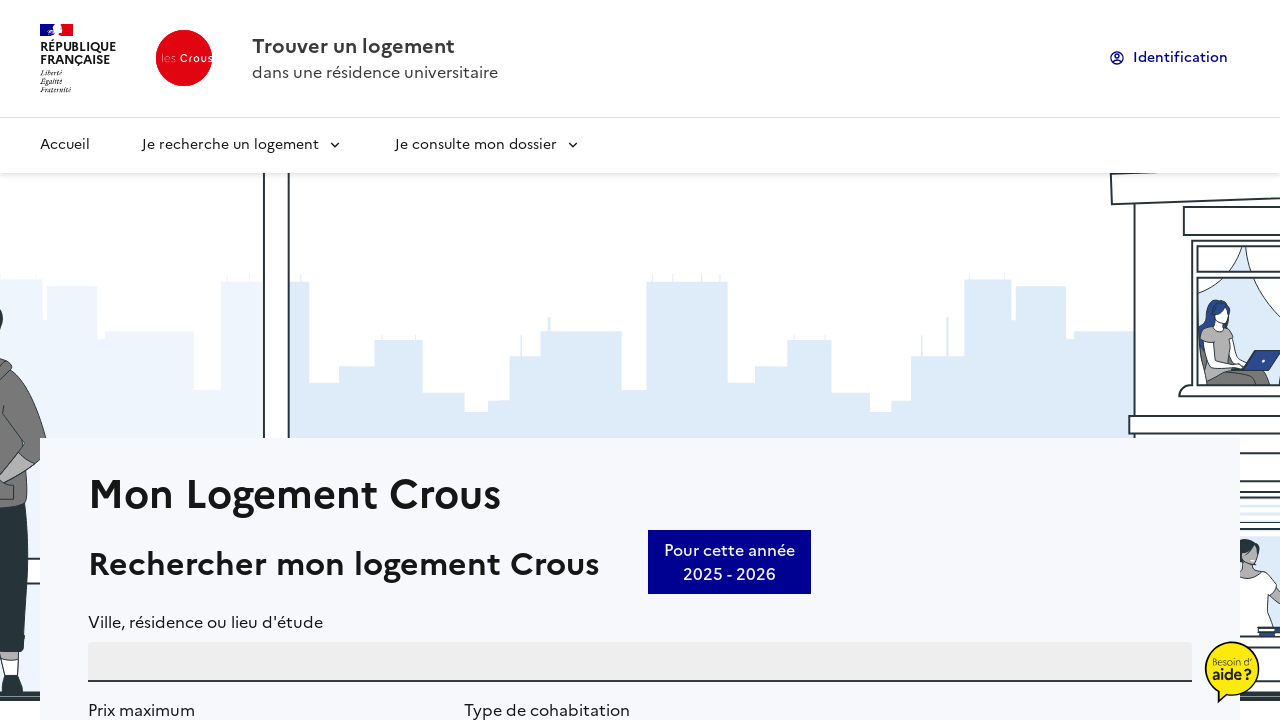

Filled location search field with 'Île-de-France' on #PlaceAutocompletearia-autocomplete-1-input
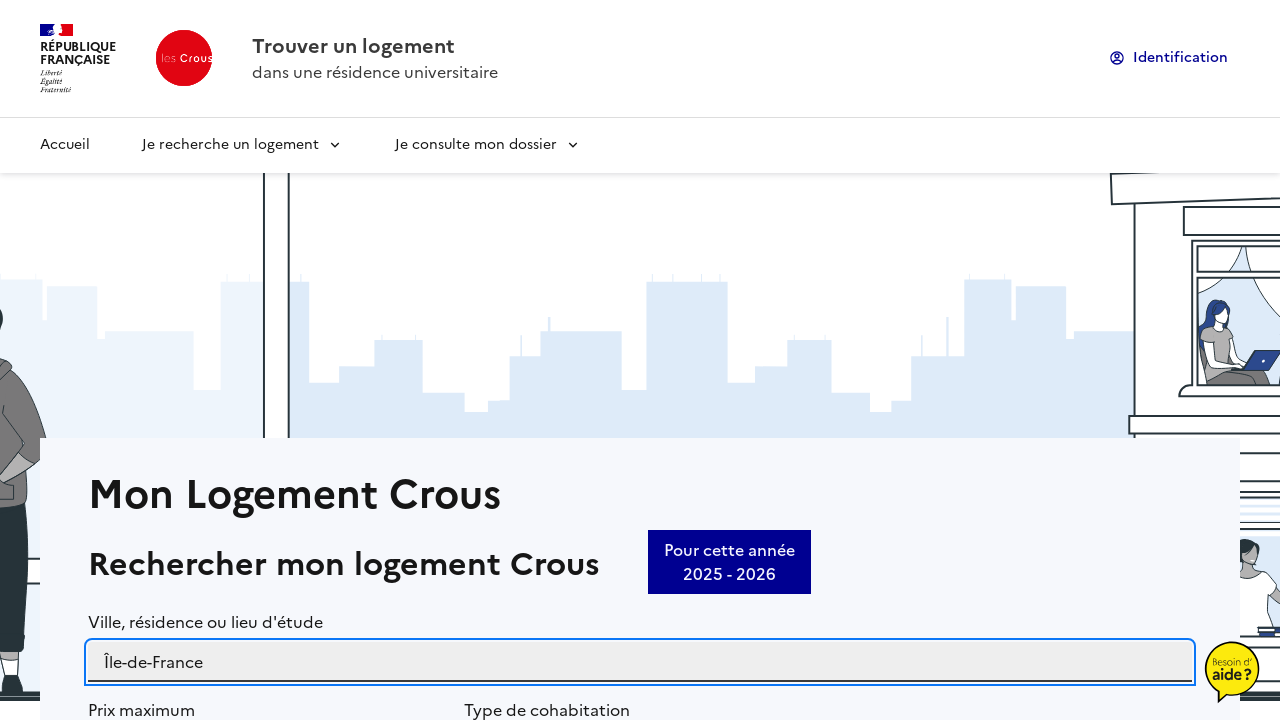

Waited for autocomplete suggestions to appear
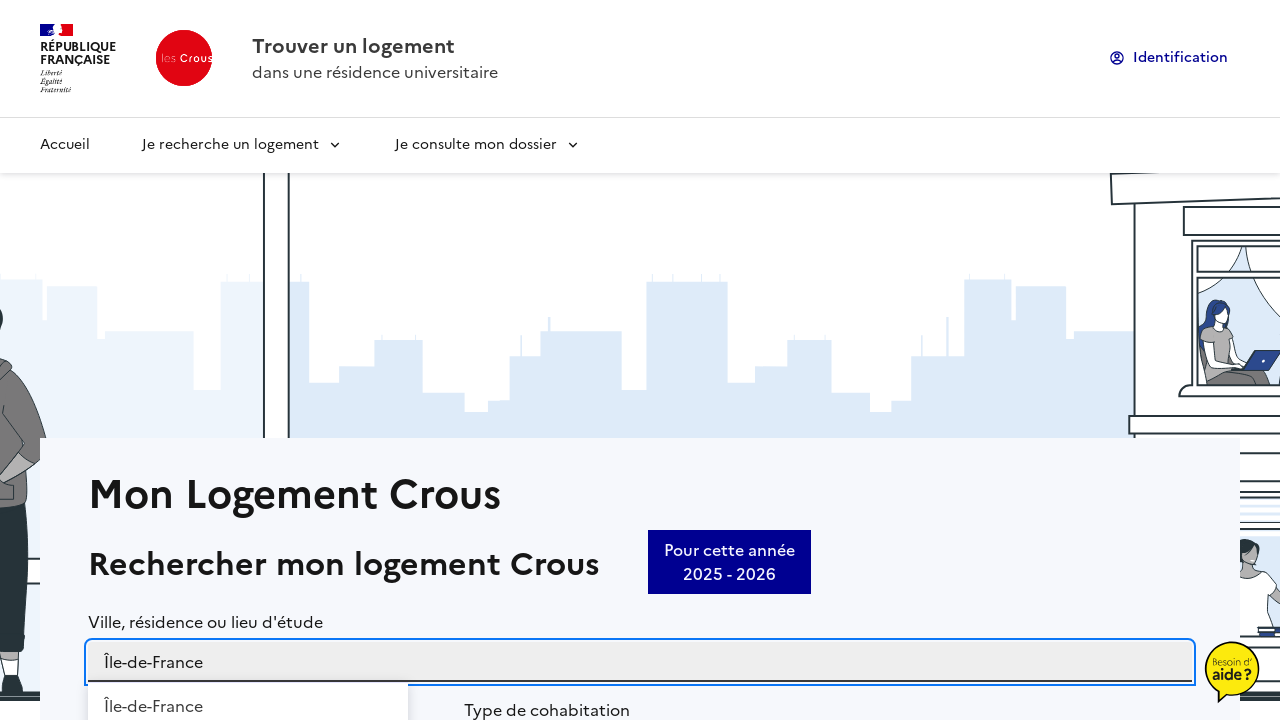

Clicked search button at (1093, 360) on button.fr-btn.svelte-w11odb
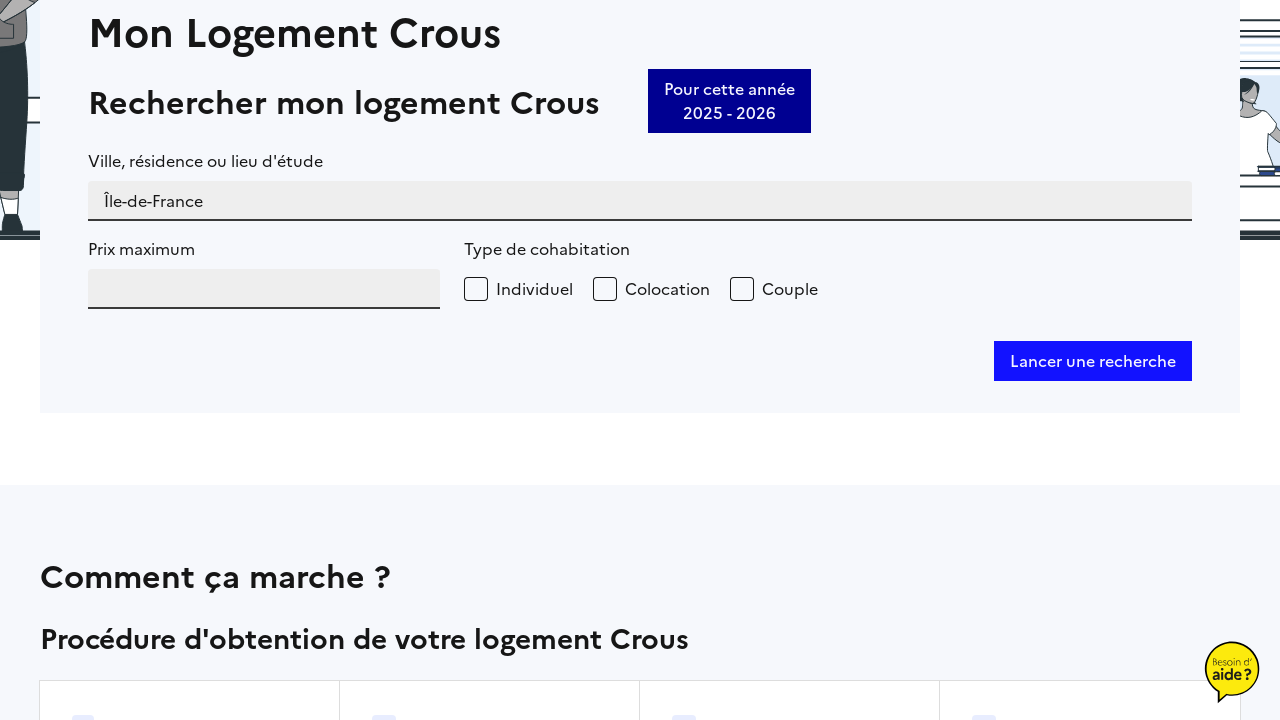

Search results grid loaded
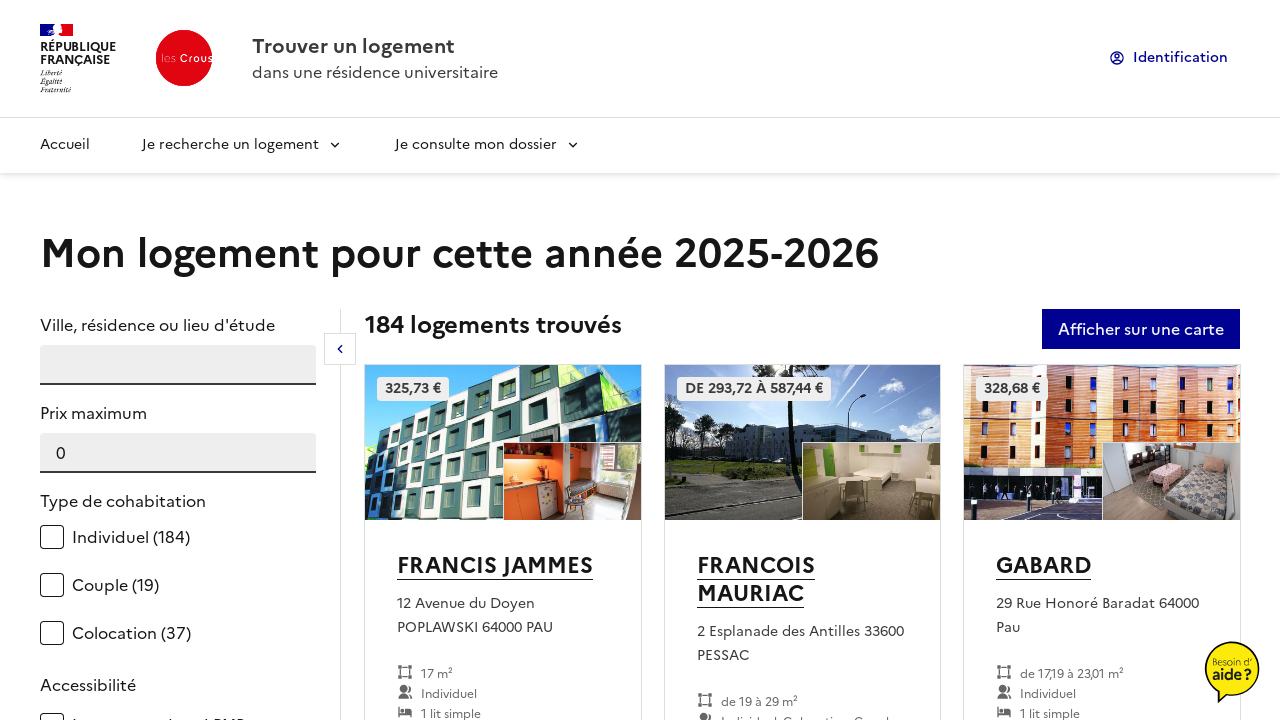

Verified that search result items are displayed
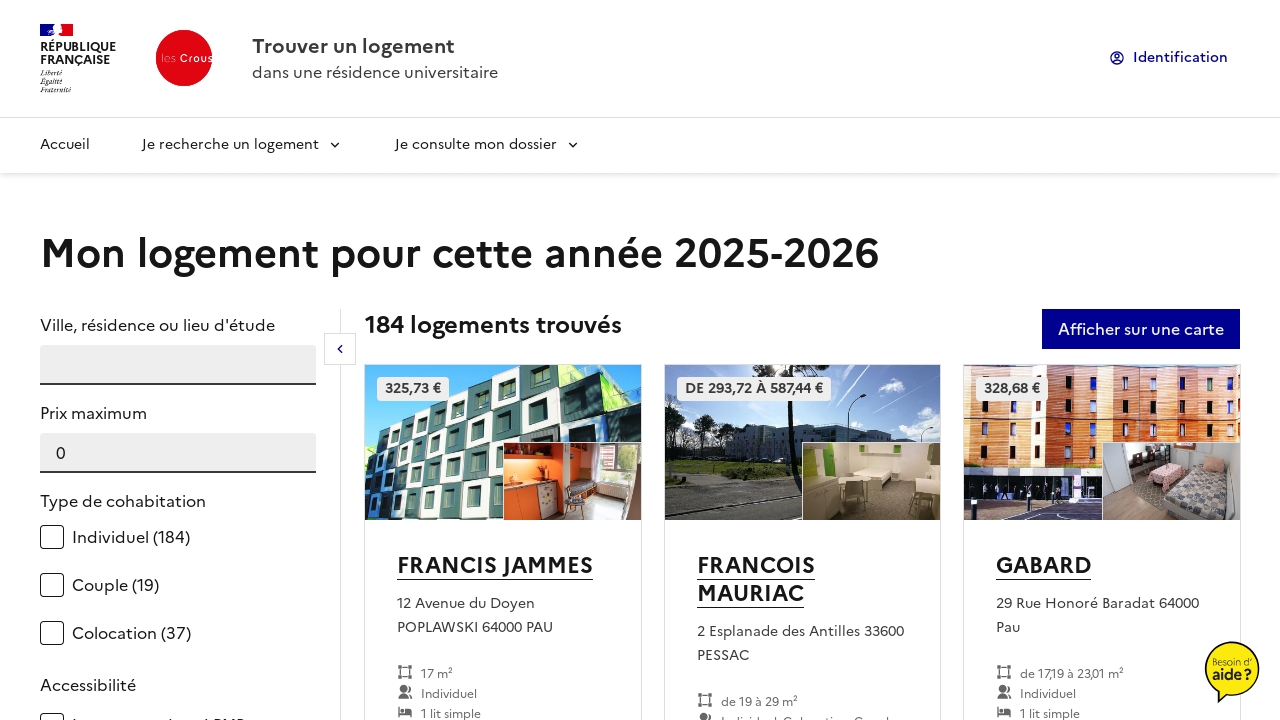

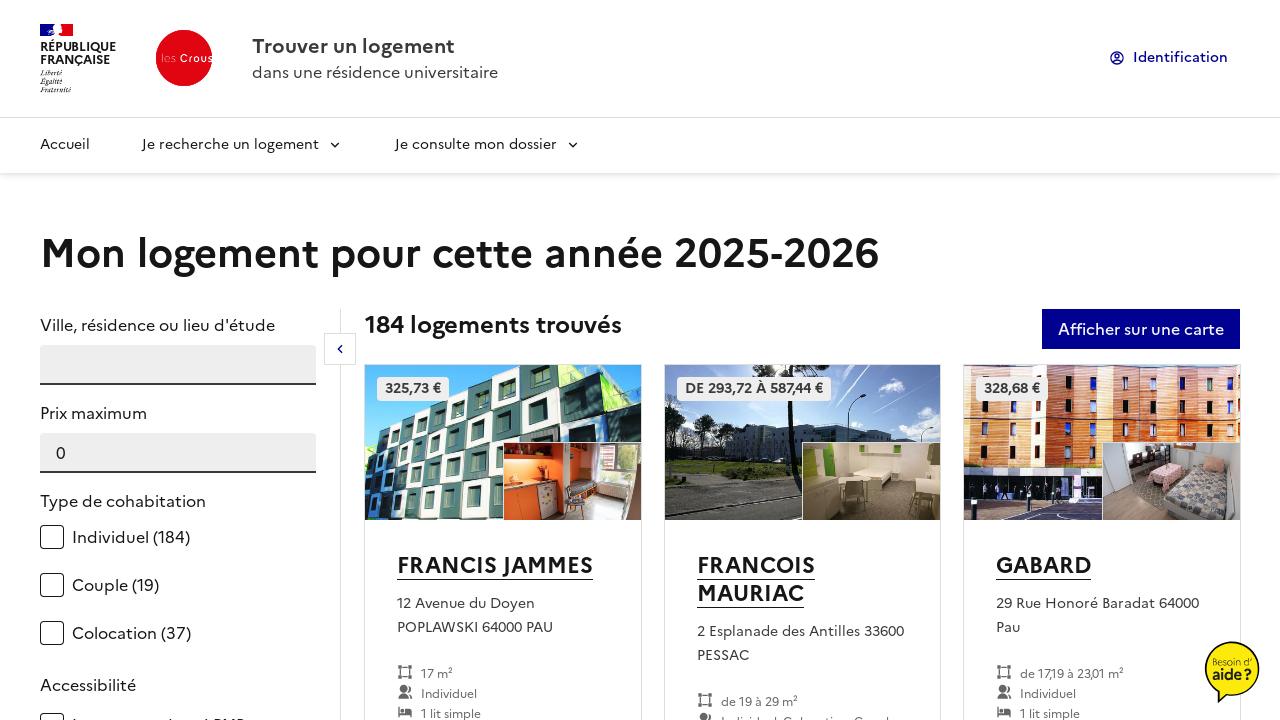